Verifies navigation to the Test Cases page by clicking the Test Cases button and confirming the page loads successfully

Starting URL: http://automationexercise.com

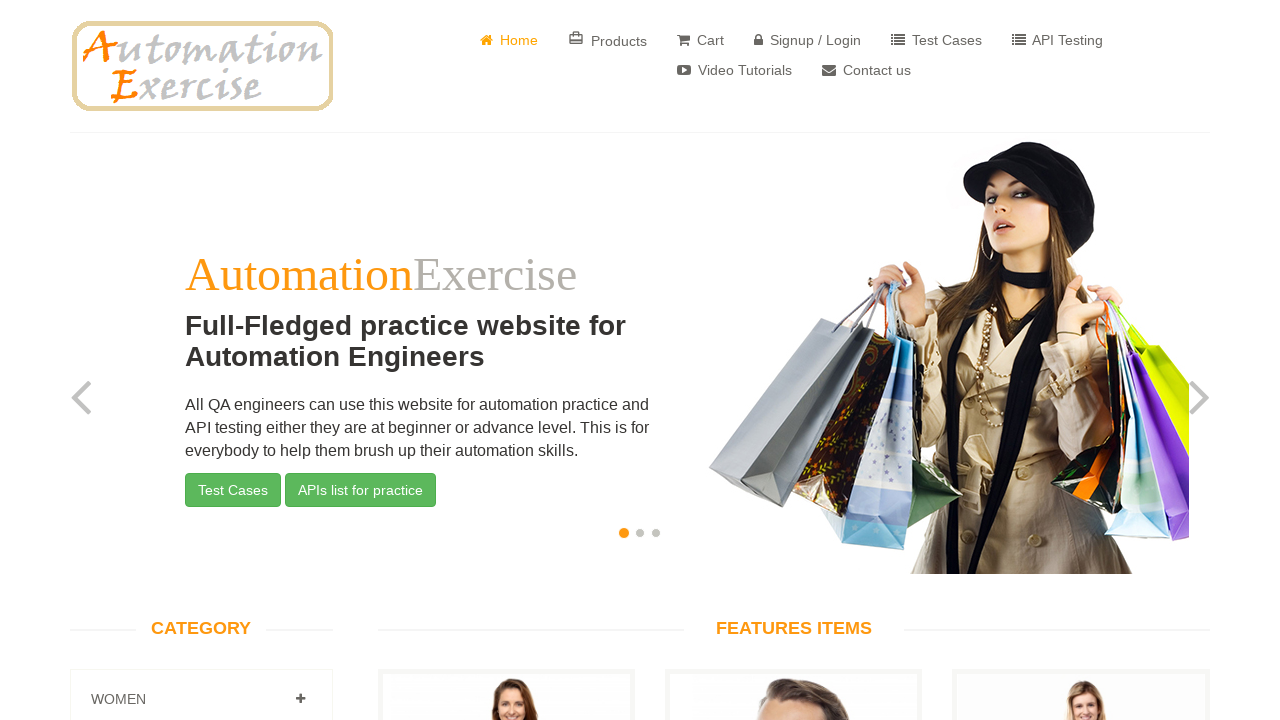

Home page loaded and body element is visible
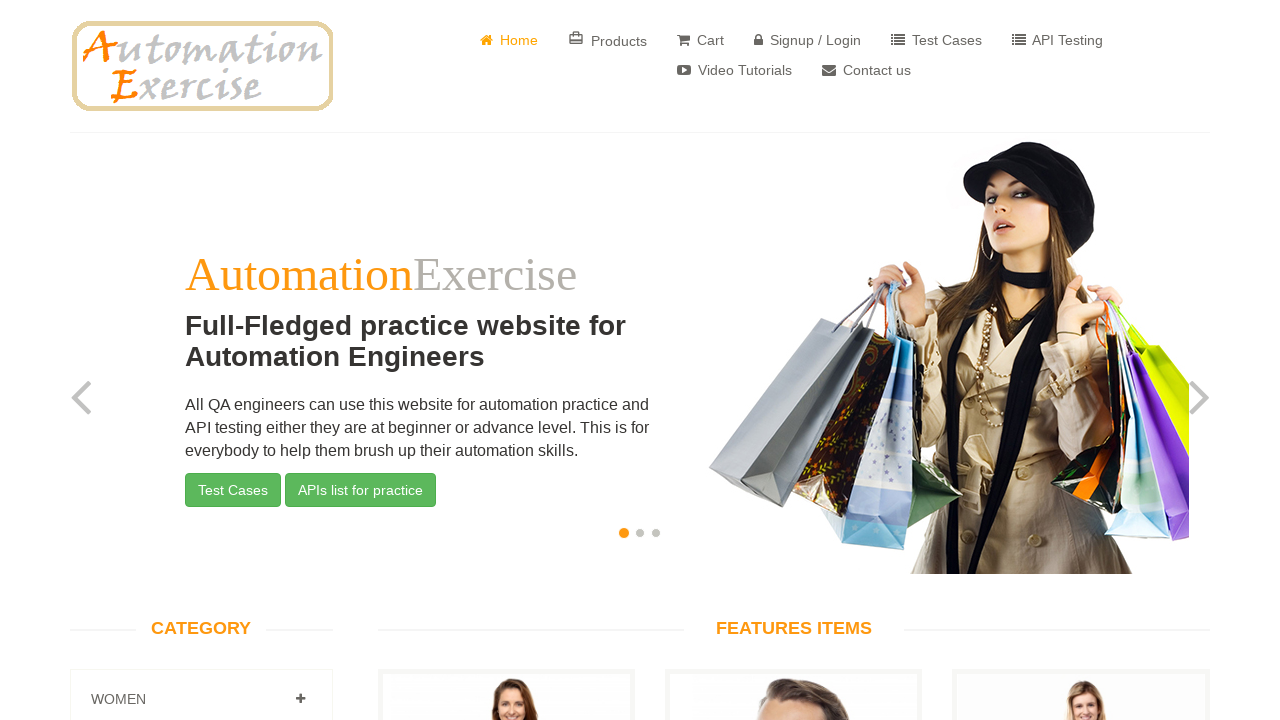

Clicked on Test Cases button at (936, 40) on a[href='/test_cases']
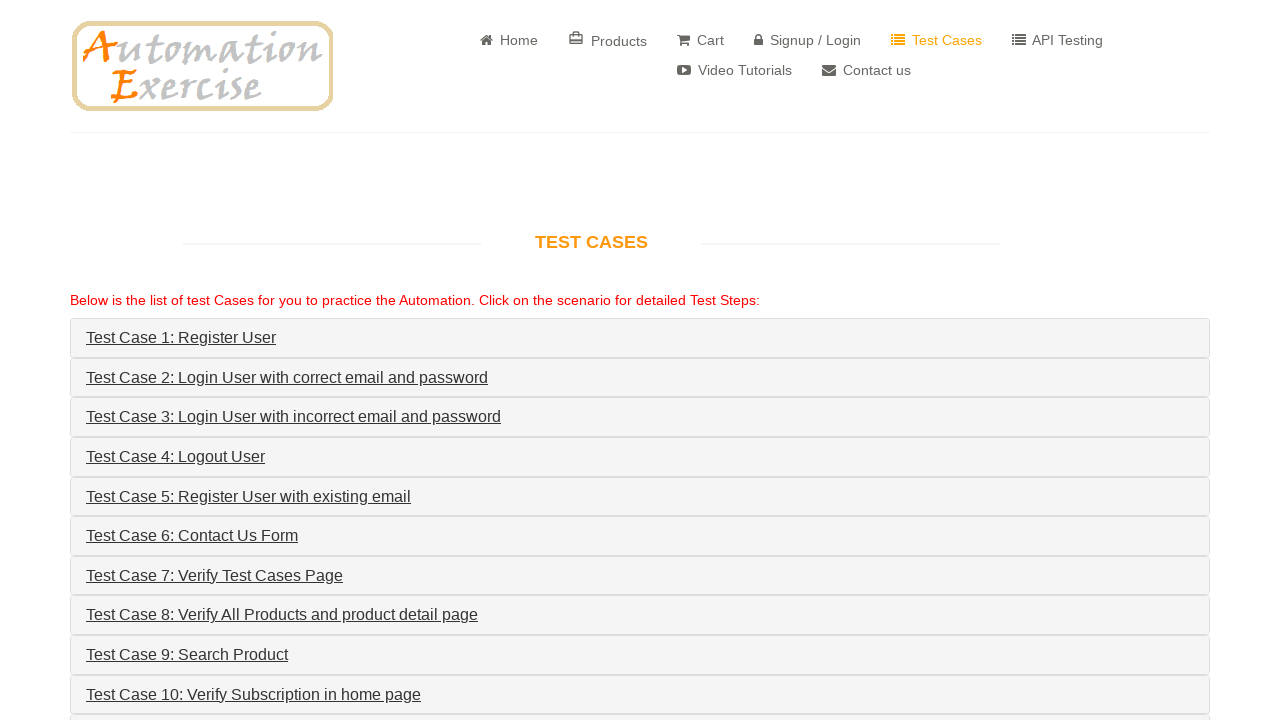

Navigated to Test Cases page URL
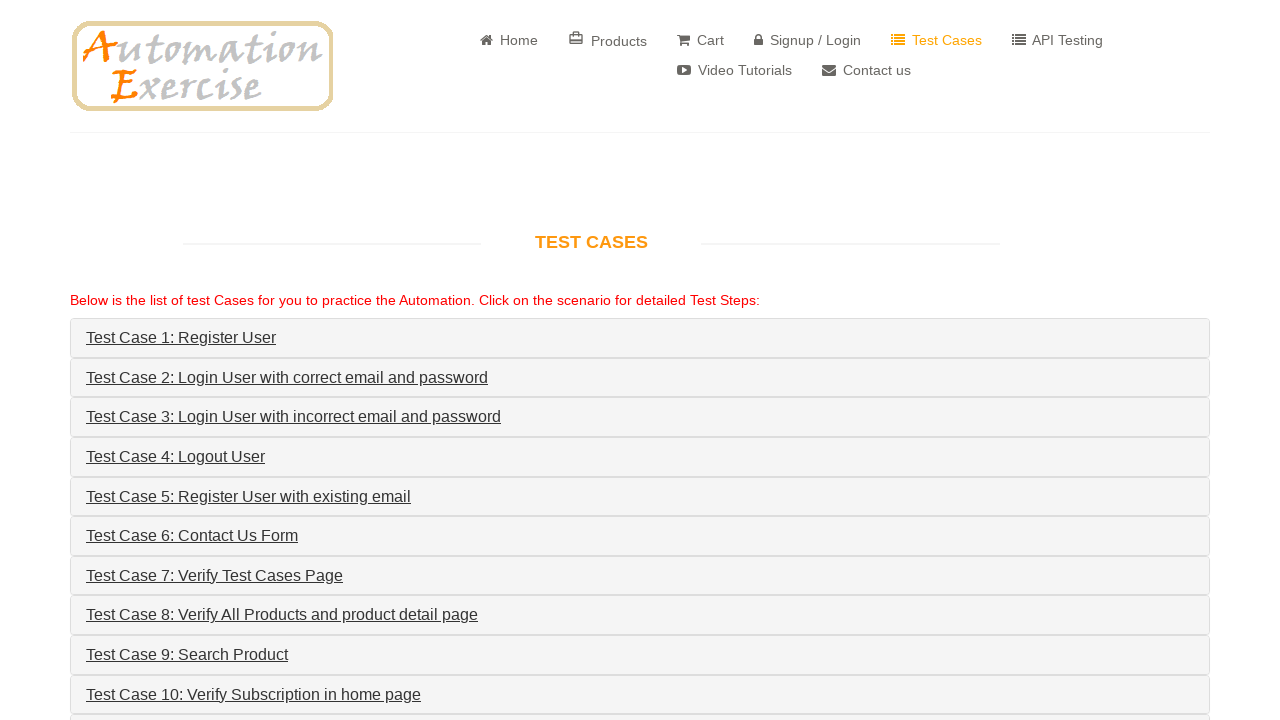

Test Cases page header is visible and page loaded successfully
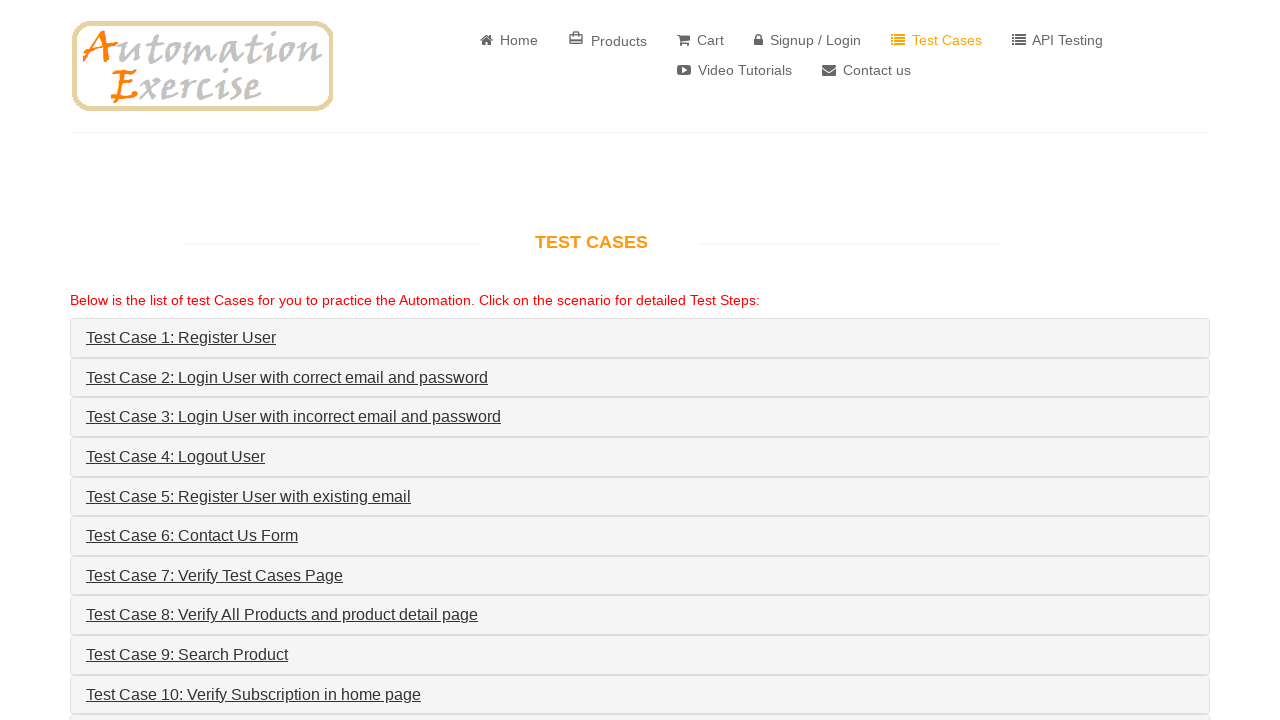

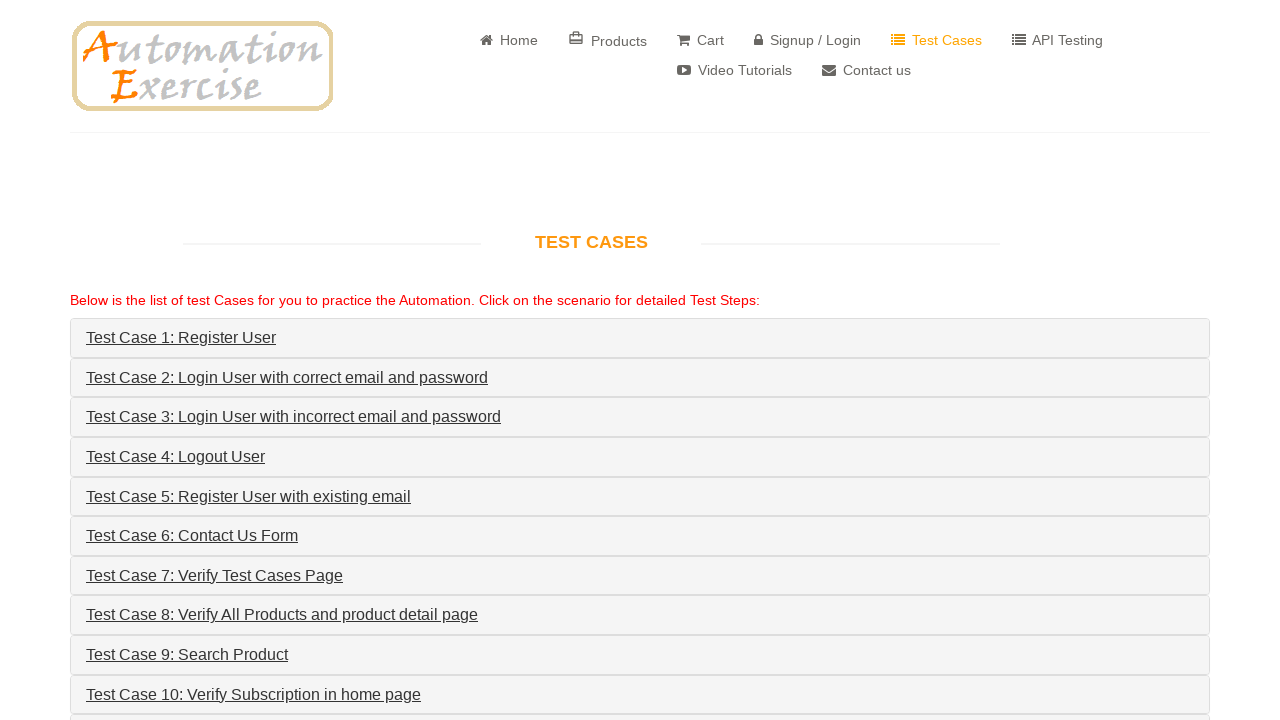